Tests prompt dialog by clicking prompt button, entering text, and accepting it

Starting URL: https://demoqa.com/alerts

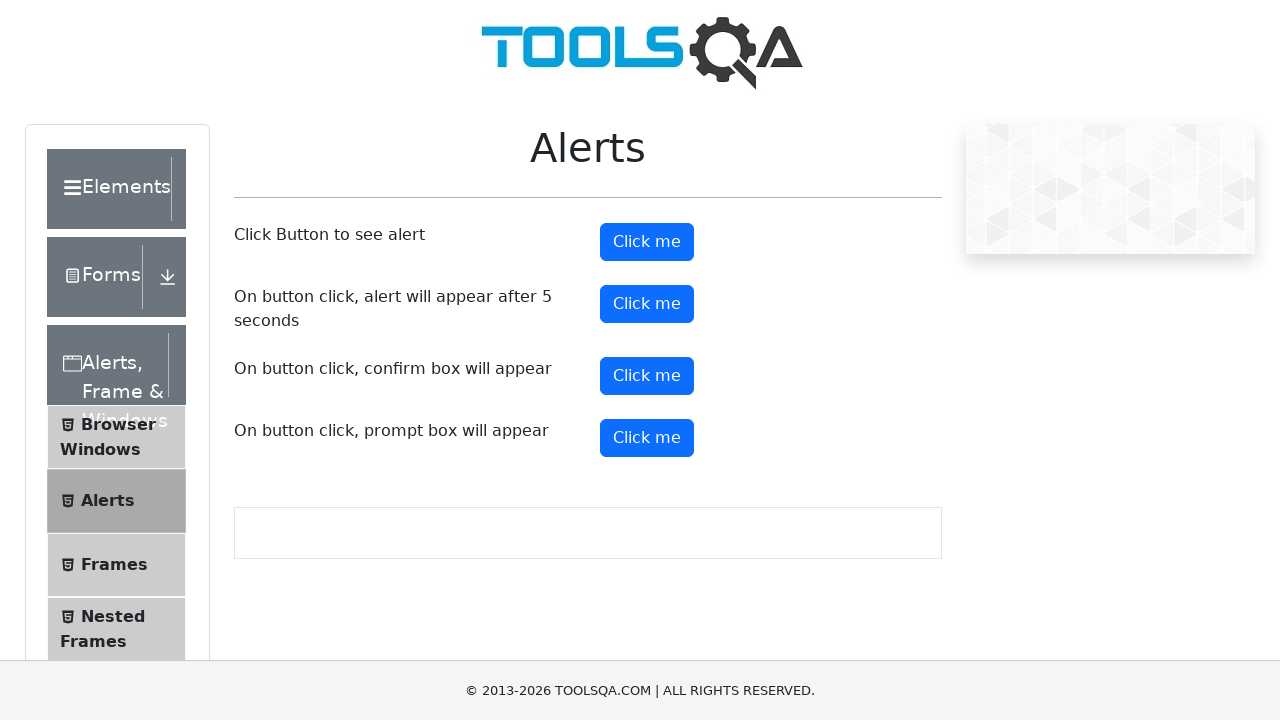

Set up dialog handler to accept prompt with text 'vishal shukla'
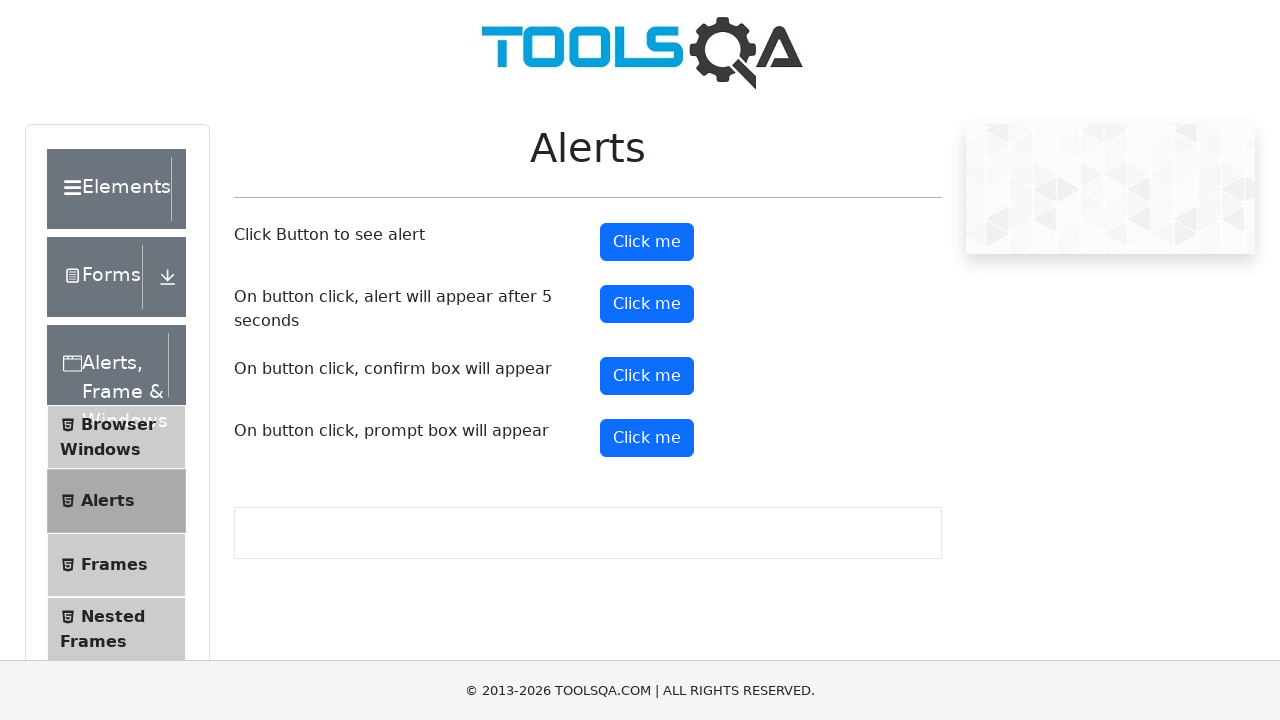

Clicked prompt button to trigger prompt dialog at (647, 438) on #promtButton
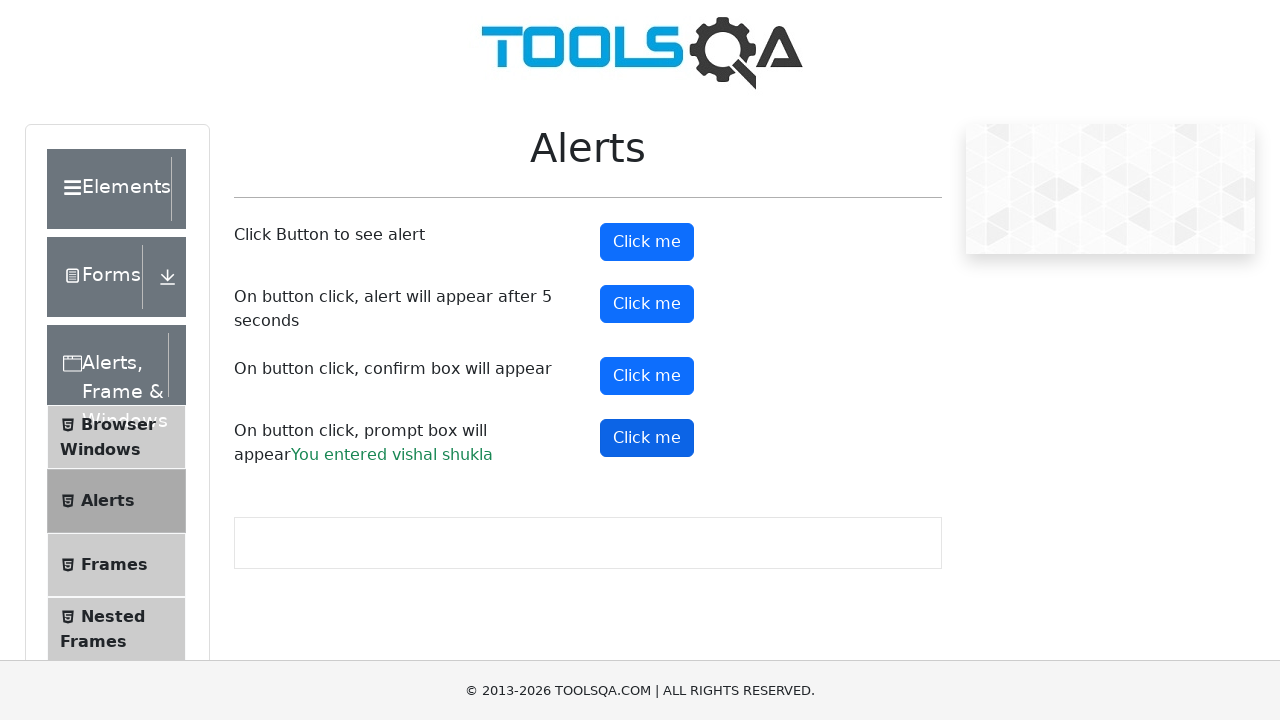

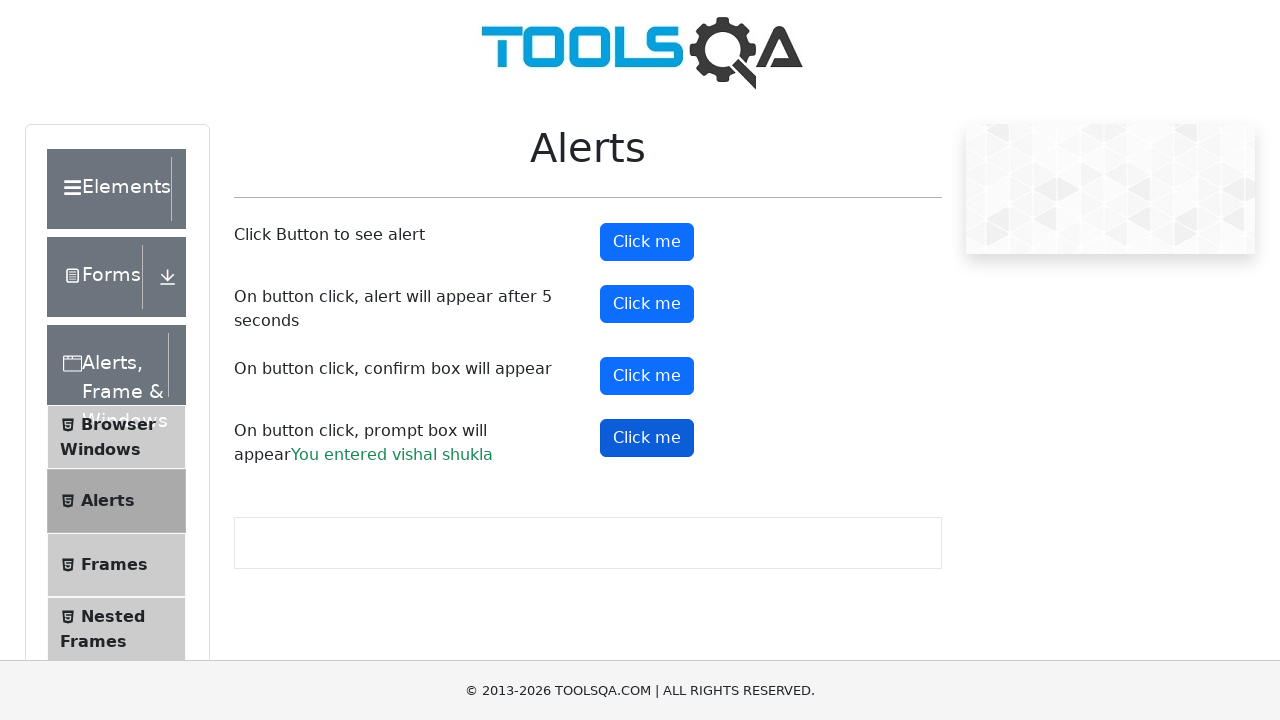